Tests searching for categories and verifies that 25 items are displayed with pagination controls

Starting URL: https://opentdb.com/

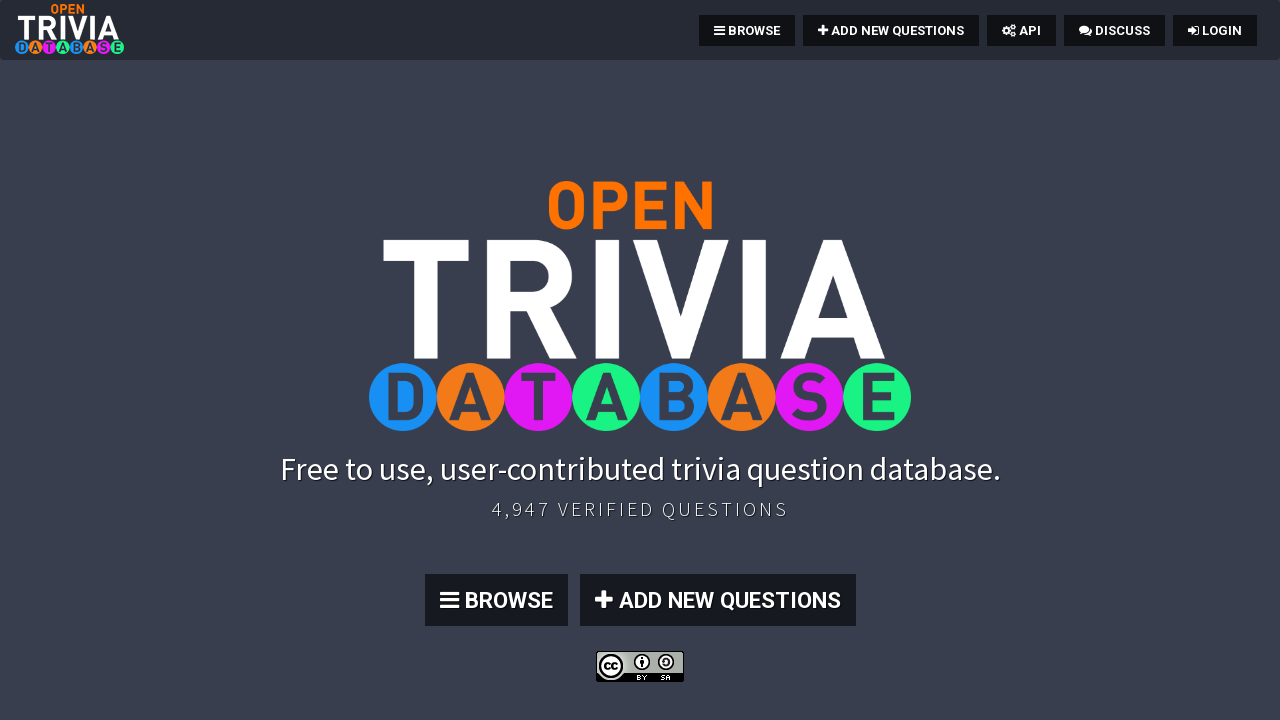

Clicked Browse button at (496, 600) on xpath=//*[@id="page-top"]/section/div/div/div/a[1]
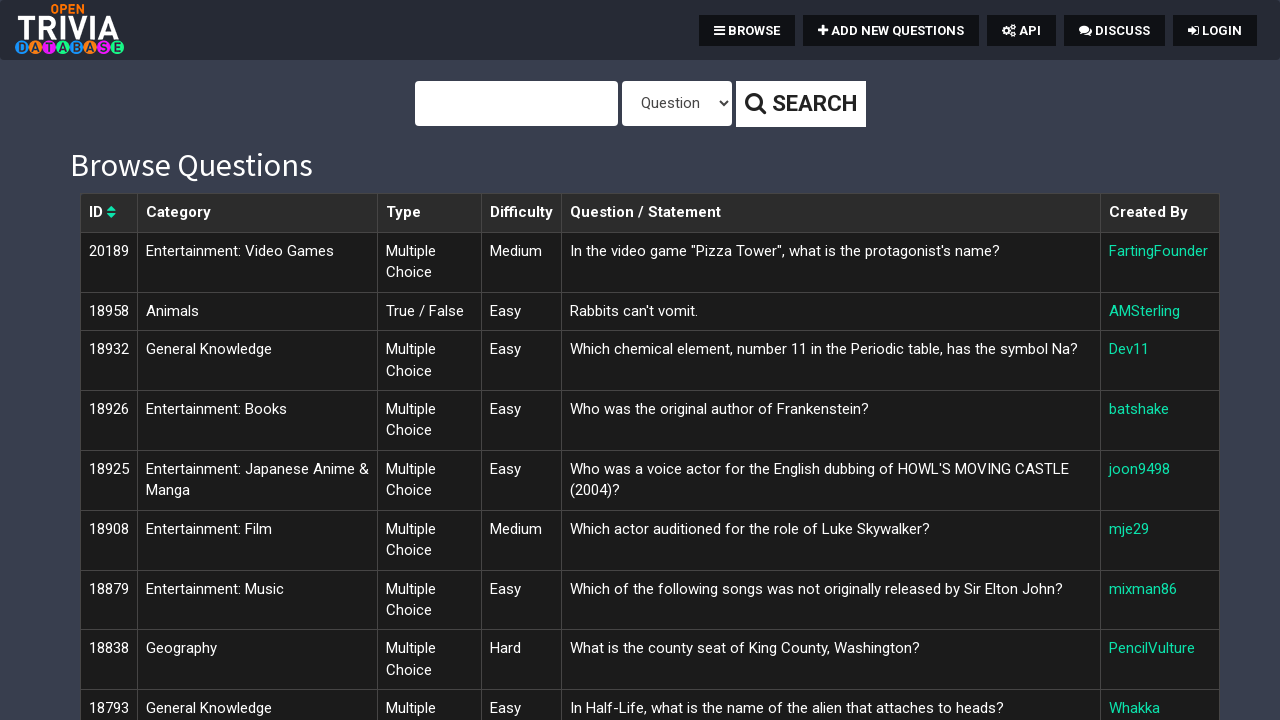

Selected 'Category' from type dropdown on #type
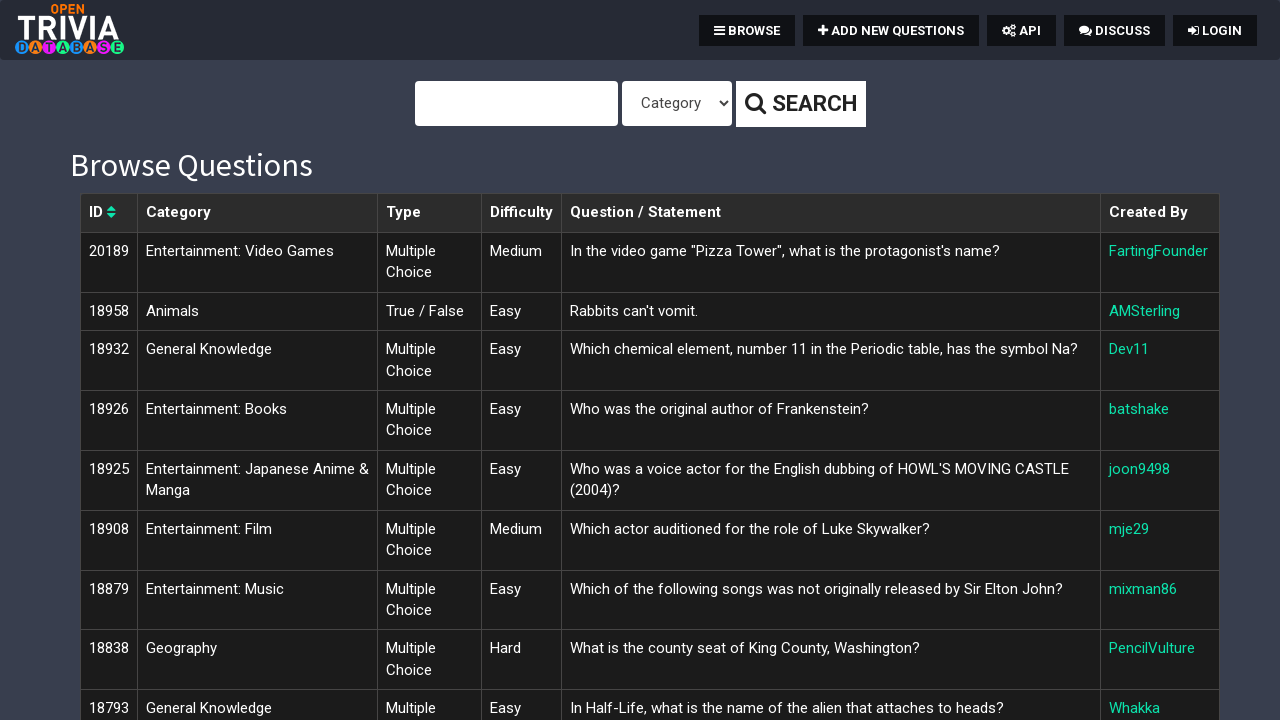

Entered 'Science: Computers' in search field on xpath=//*[@id="query"]
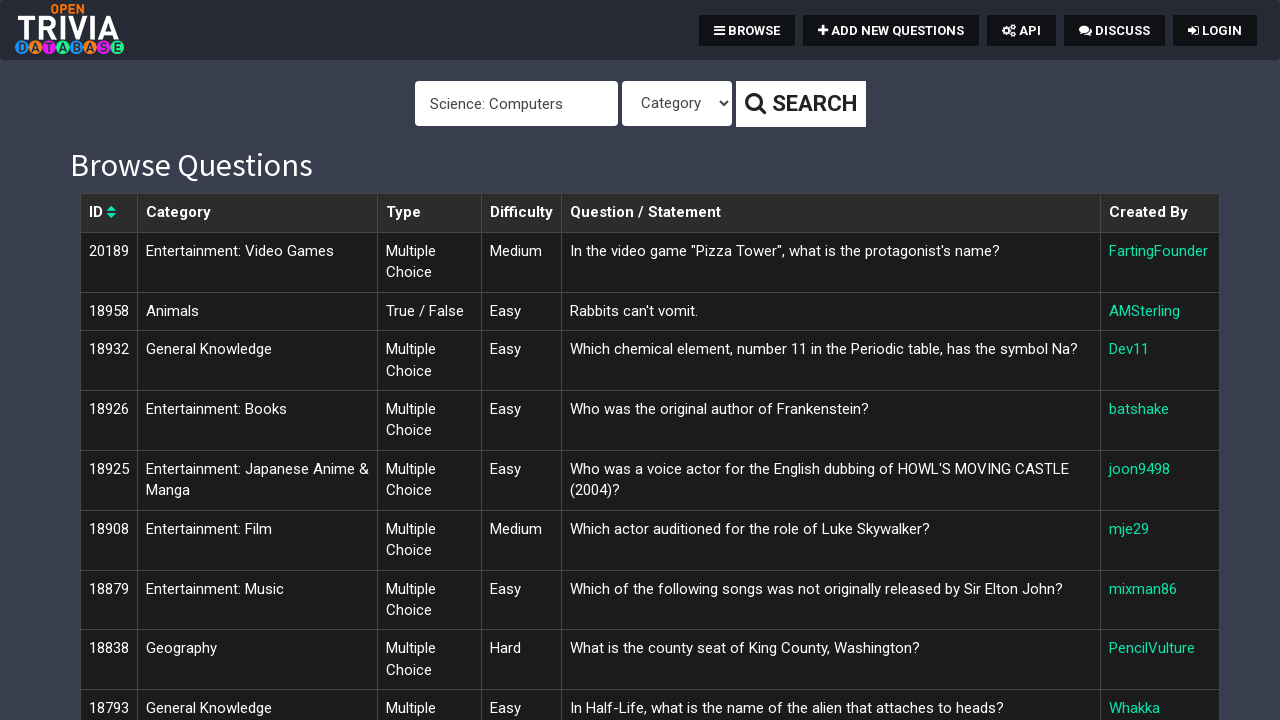

Clicked Search button at (800, 104) on xpath=//*[@id="page-top"]/div[1]/form/div/button
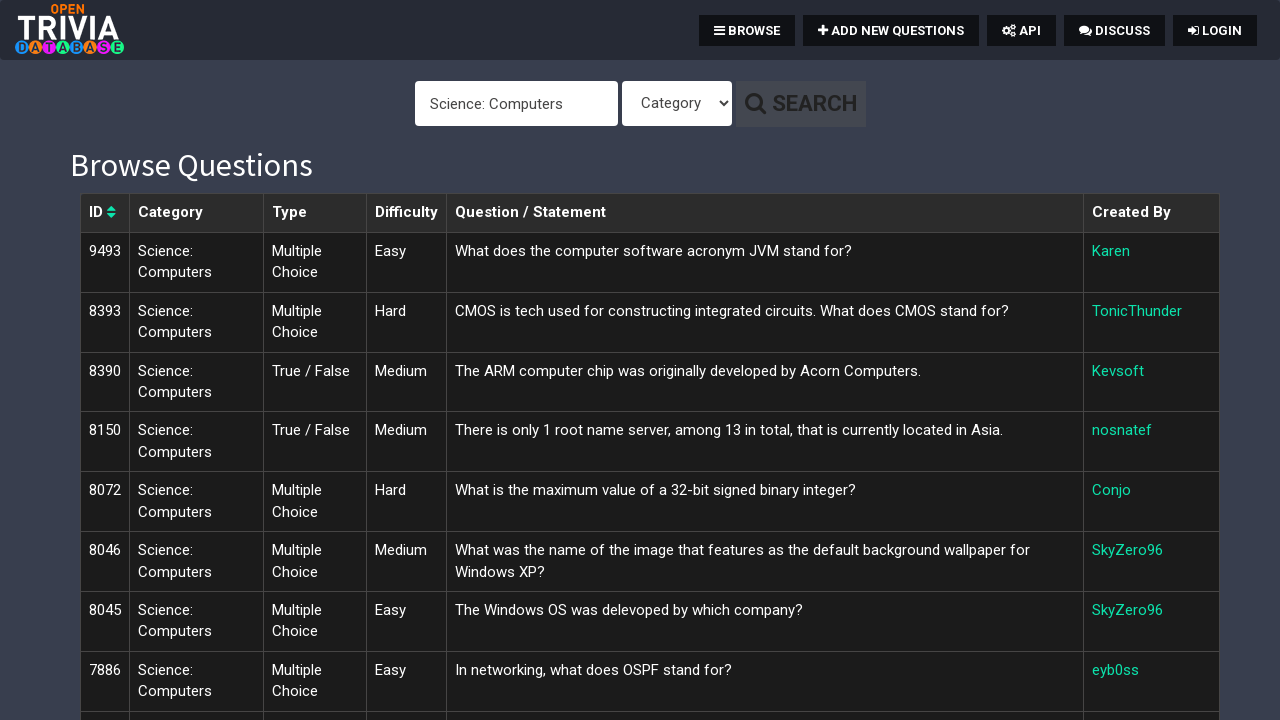

Search results loaded and table rows are visible
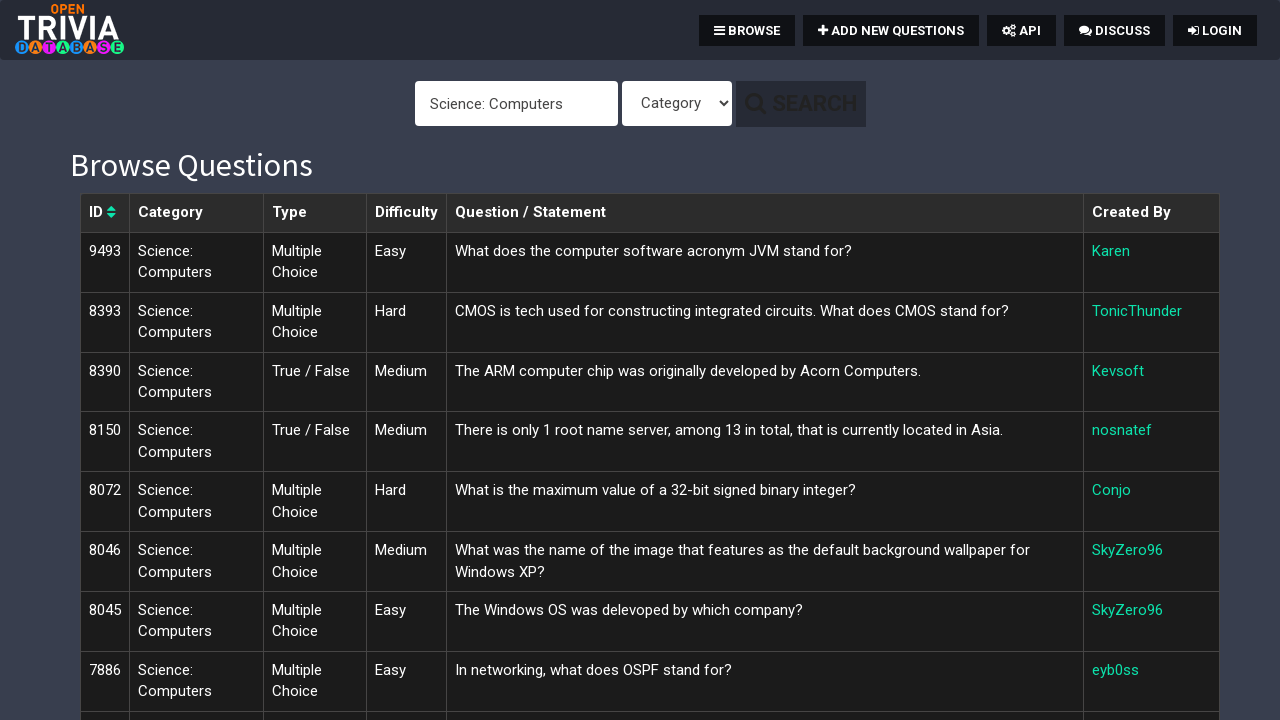

Verified that 25 items are displayed in results
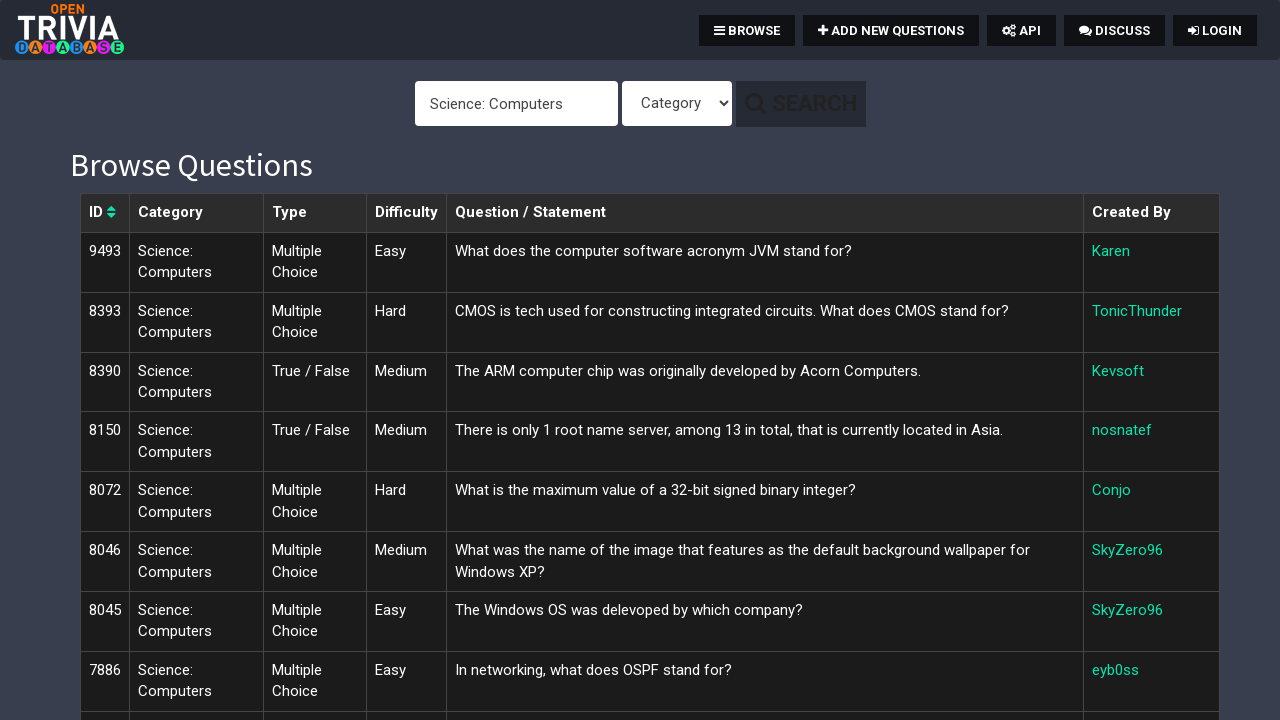

Verified that pagination controls are visible
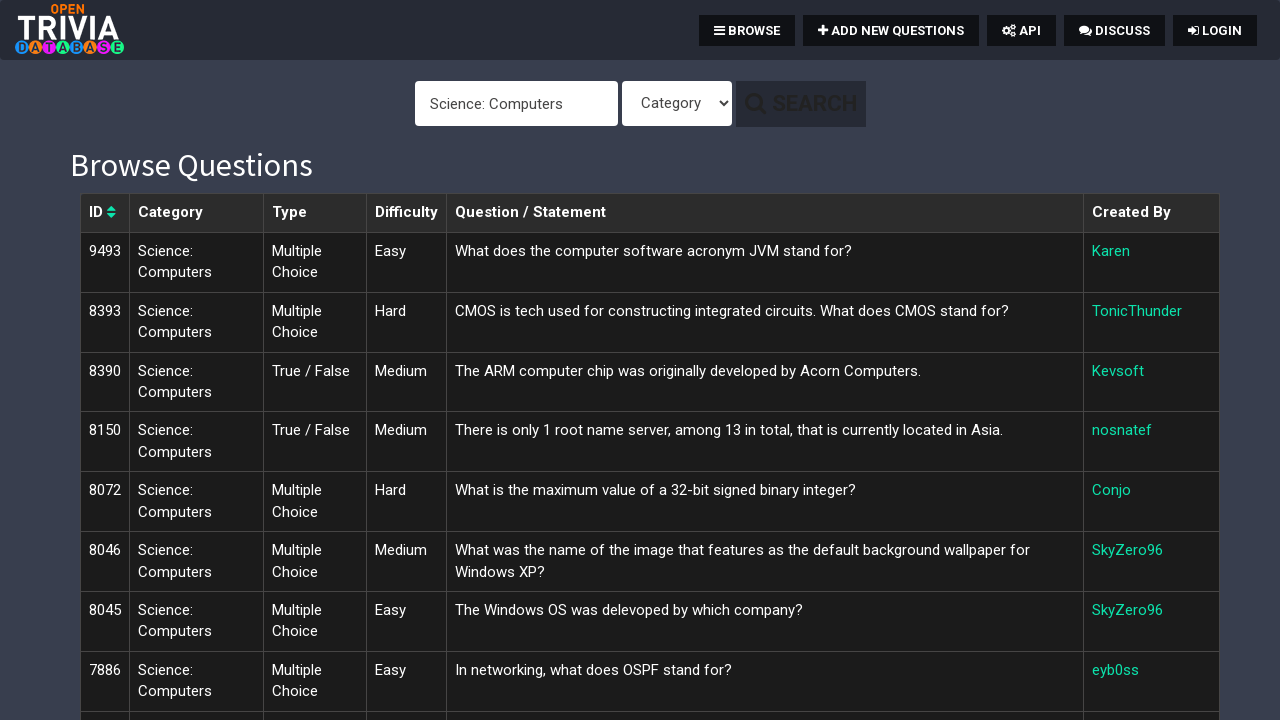

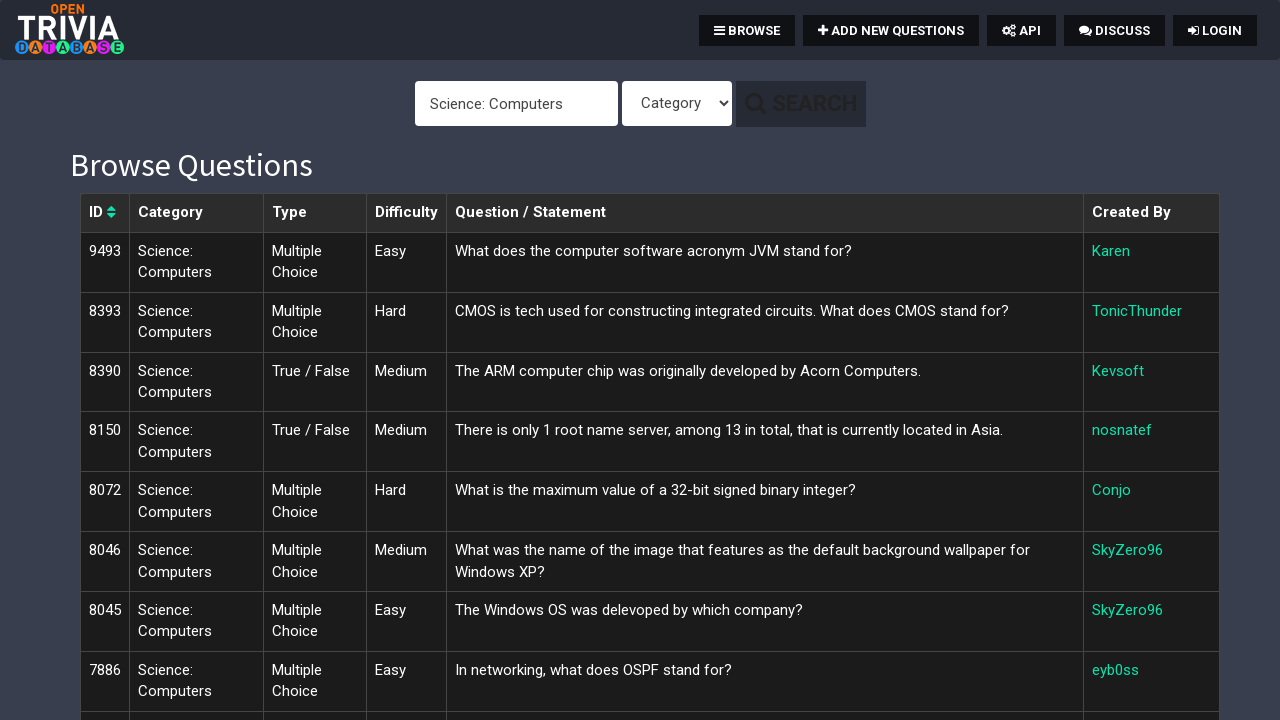